Tests dynamic content loading by clicking start button and waiting for hidden element to appear

Starting URL: http://the-internet.herokuapp.com/dynamic_loading/2

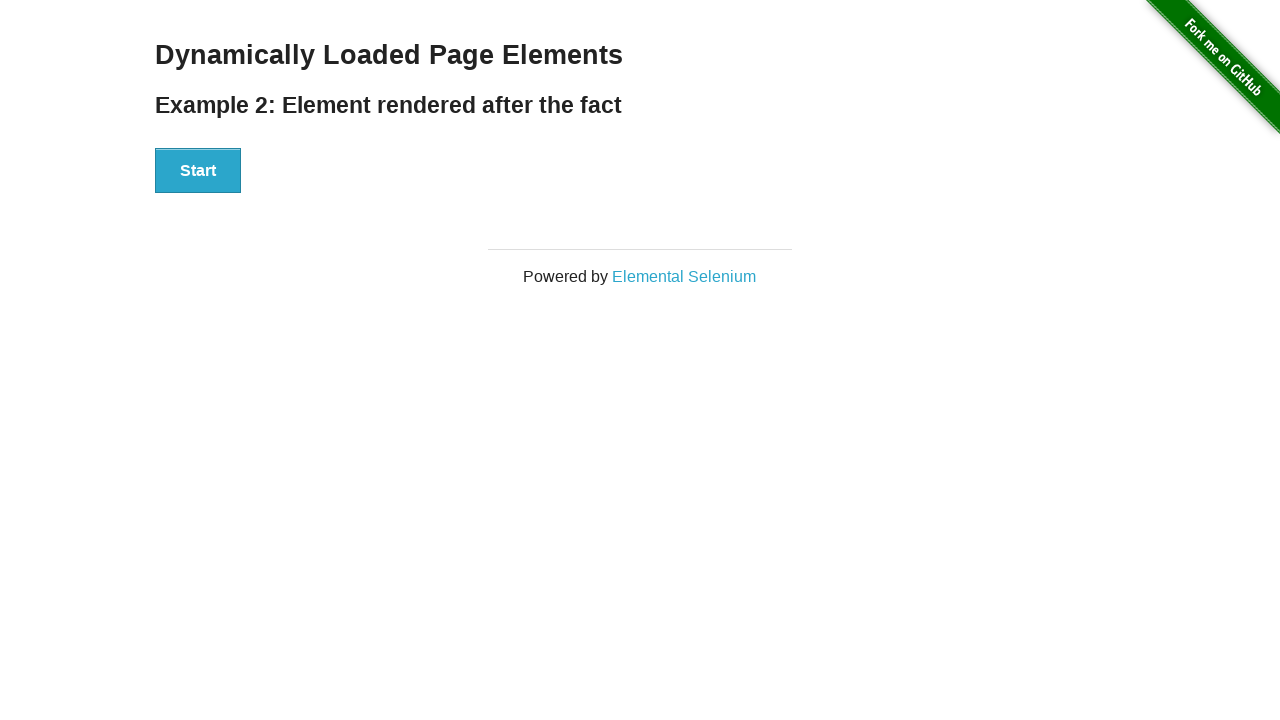

Clicked start button to trigger dynamic content loading at (198, 171) on #start > button
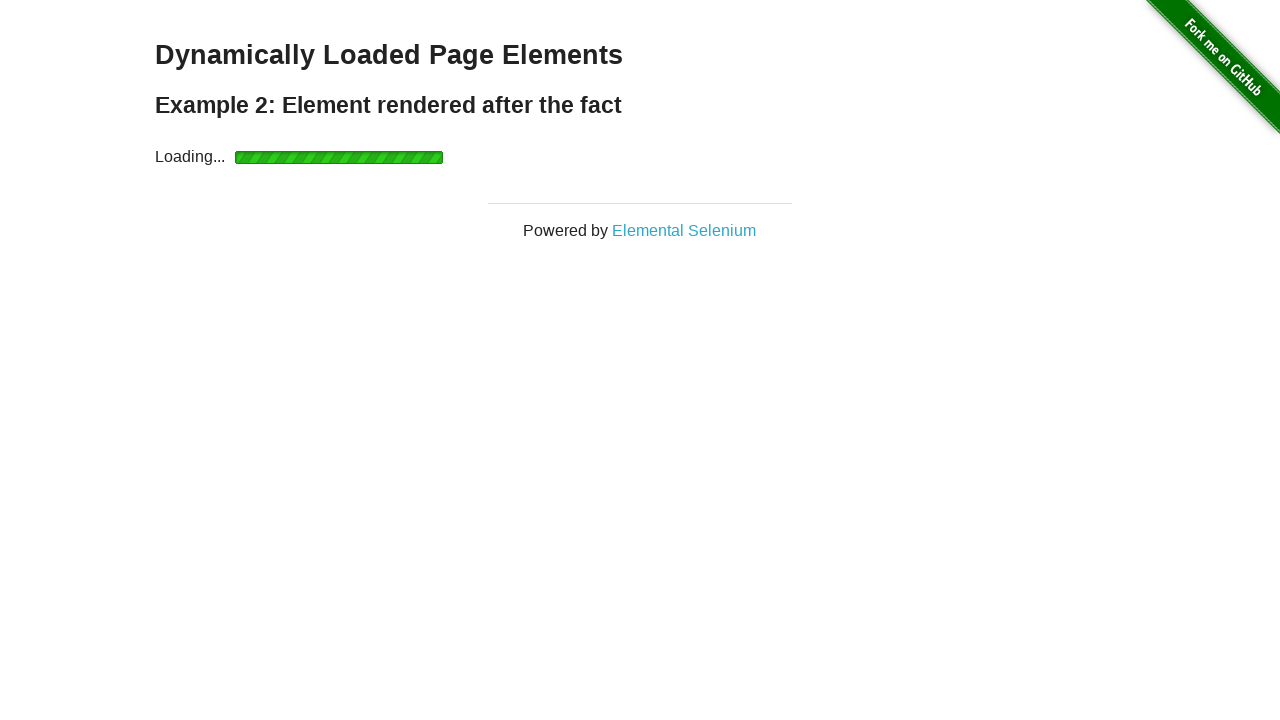

Waited for dynamically loaded content to appear
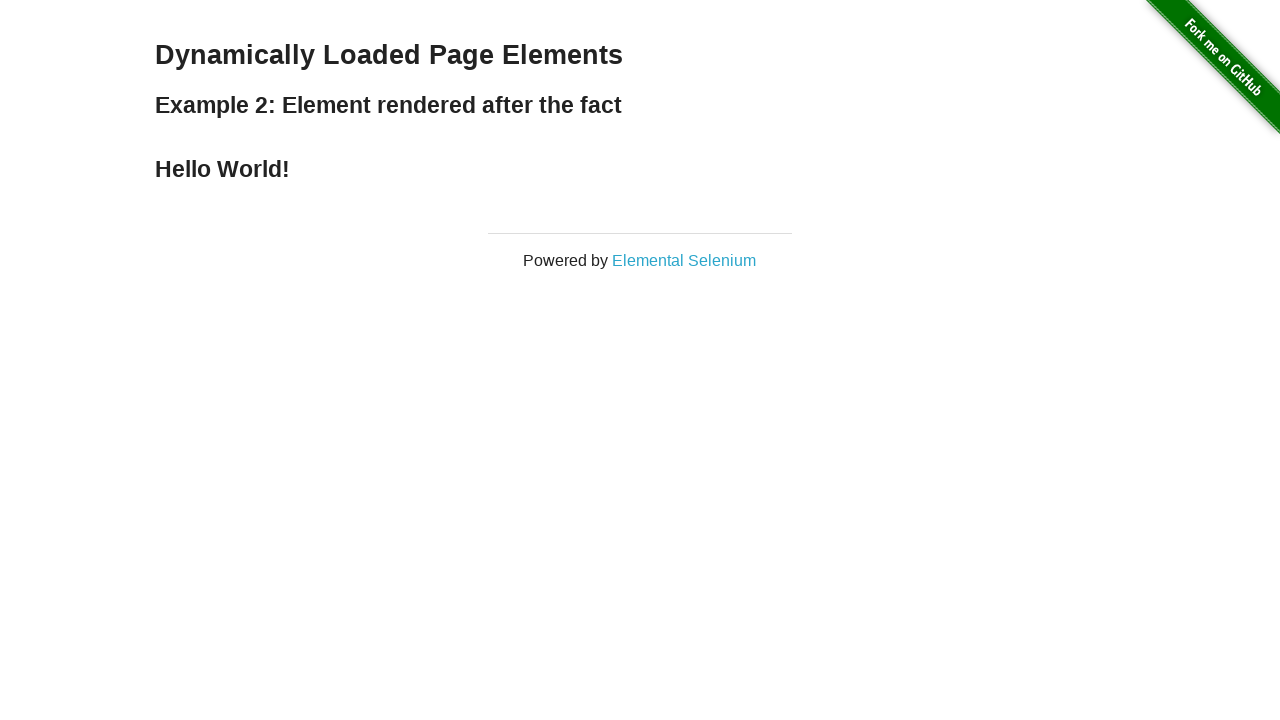

Retrieved result text: 'Hello World!'
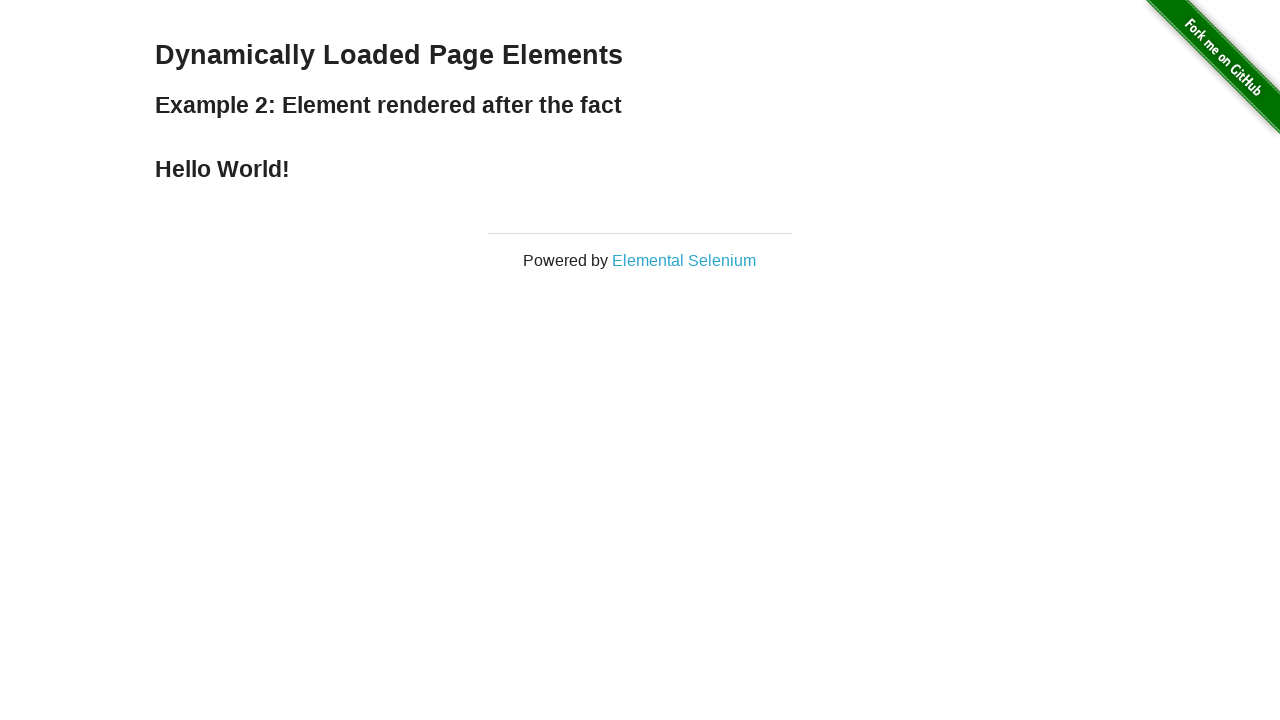

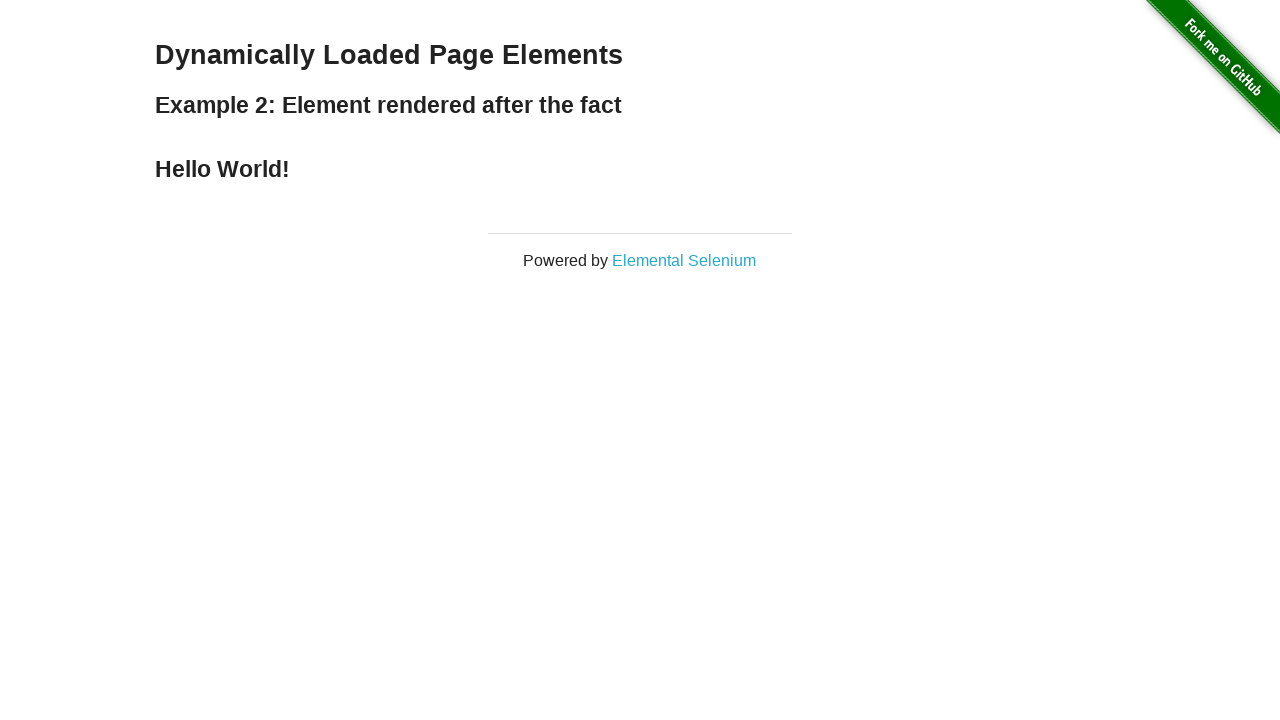